Tests selecting an option from a dropdown list by iterating through options and clicking the desired one, then verifying the selection was made correctly

Starting URL: http://the-internet.herokuapp.com/dropdown

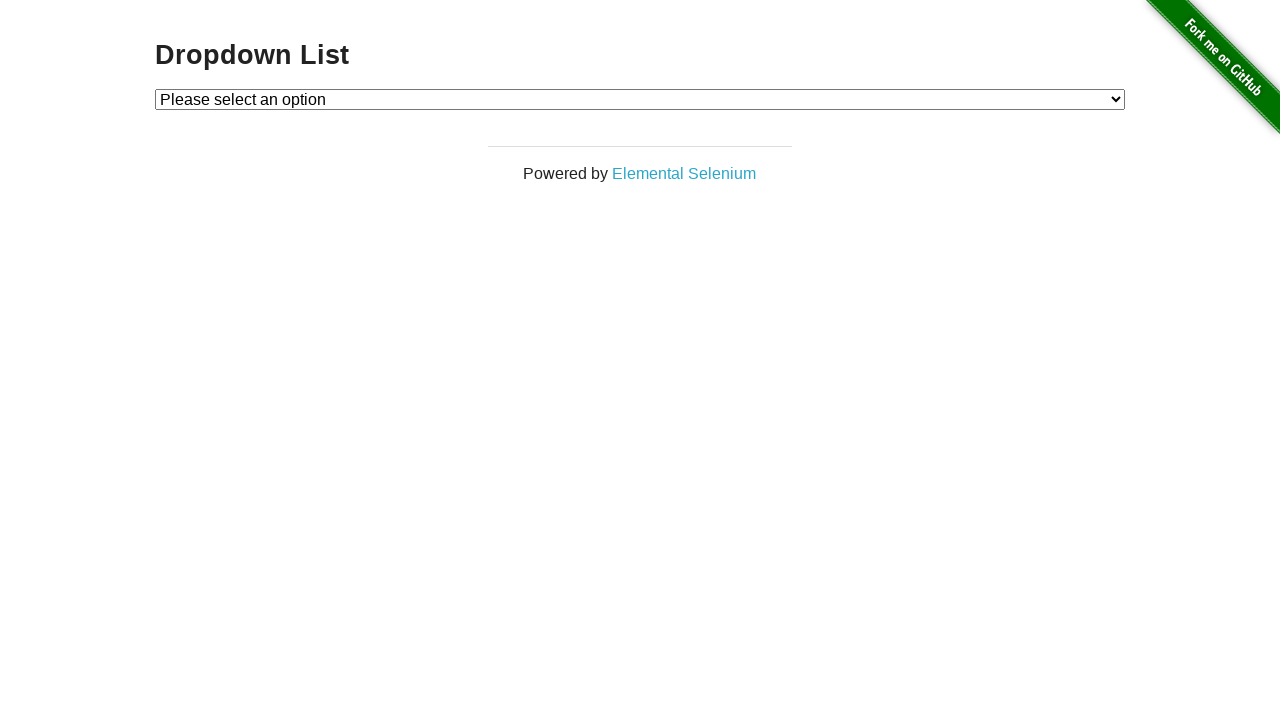

Navigated to dropdown test page
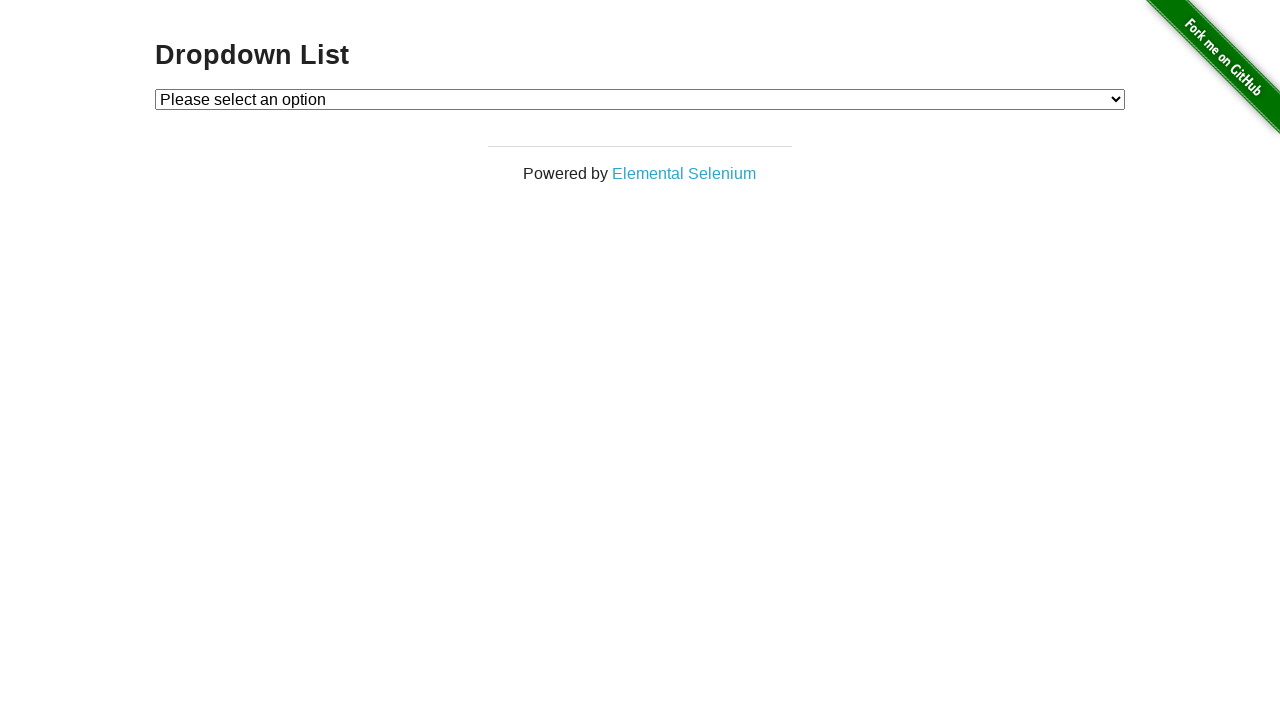

Located dropdown element
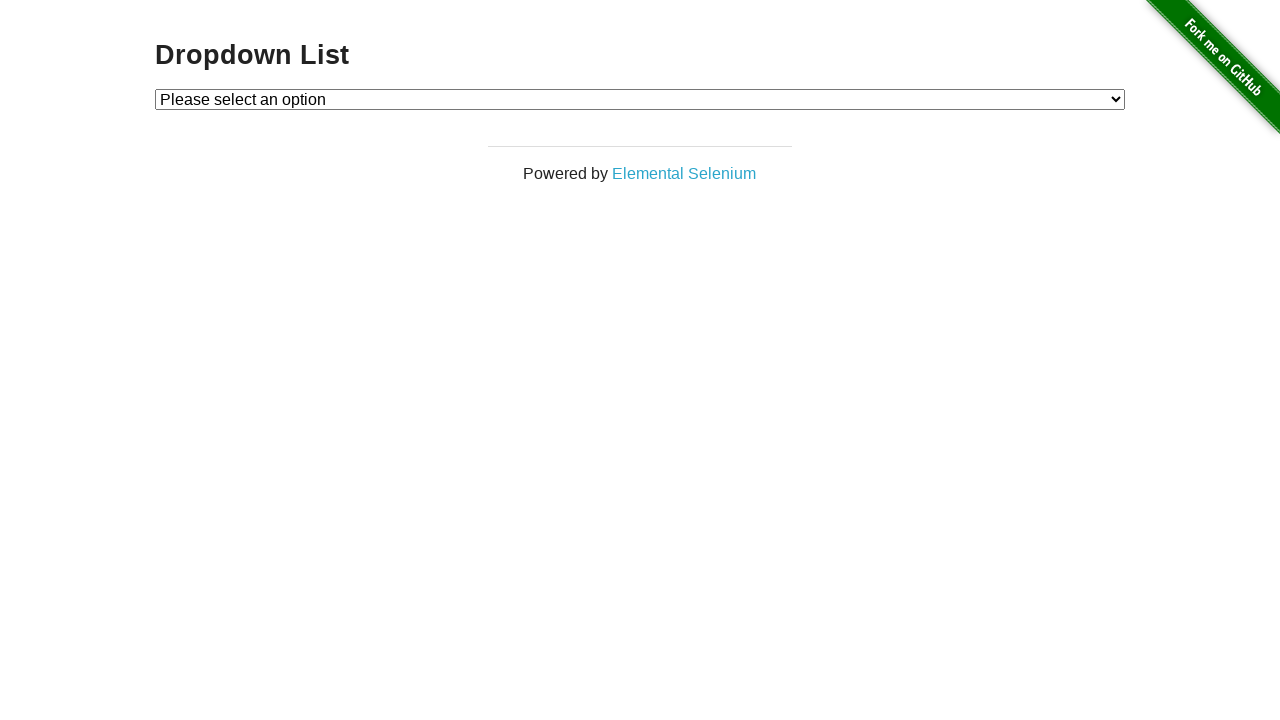

Selected 'Option 1' from dropdown on #dropdown
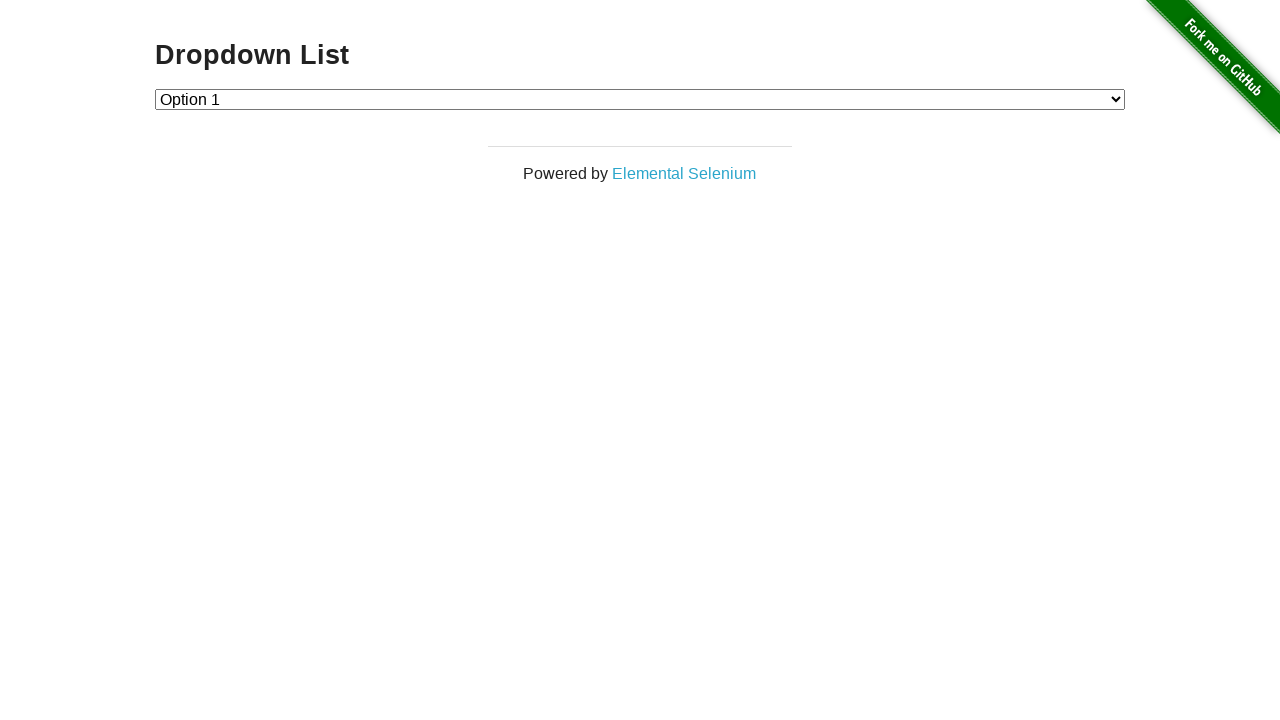

Retrieved selected dropdown value
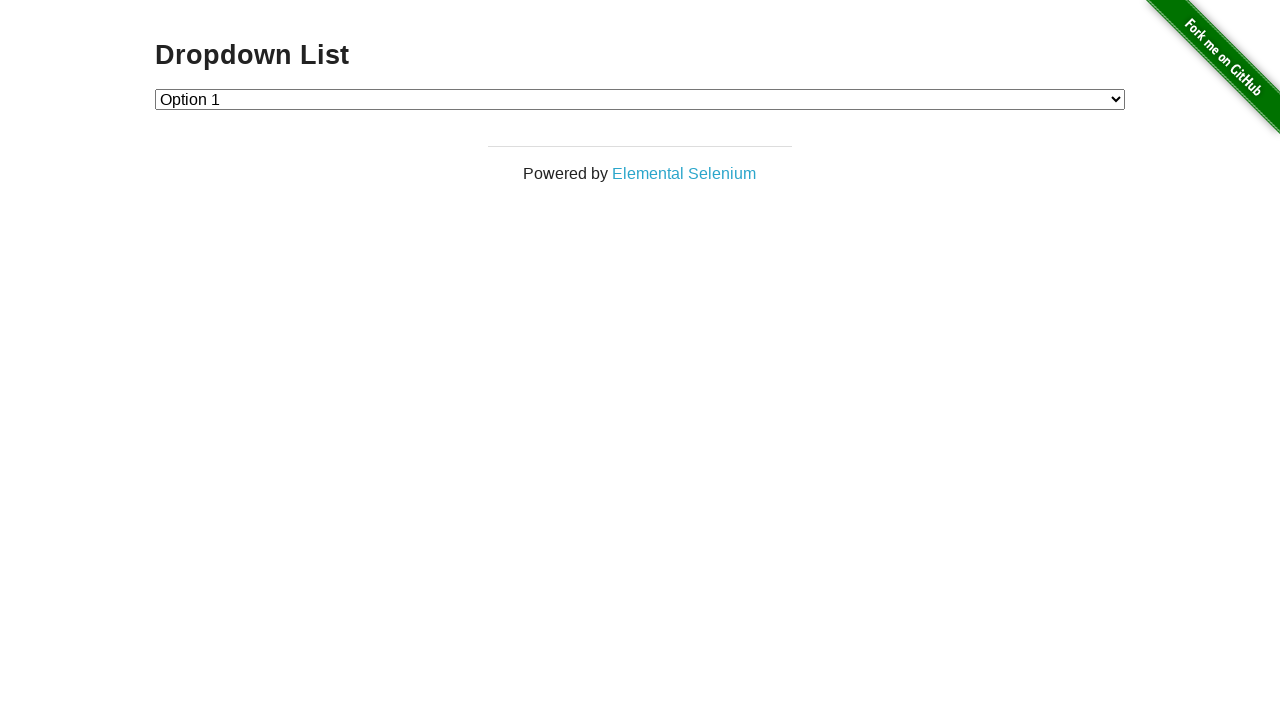

Verified that 'Option 1' with value '1' was correctly selected
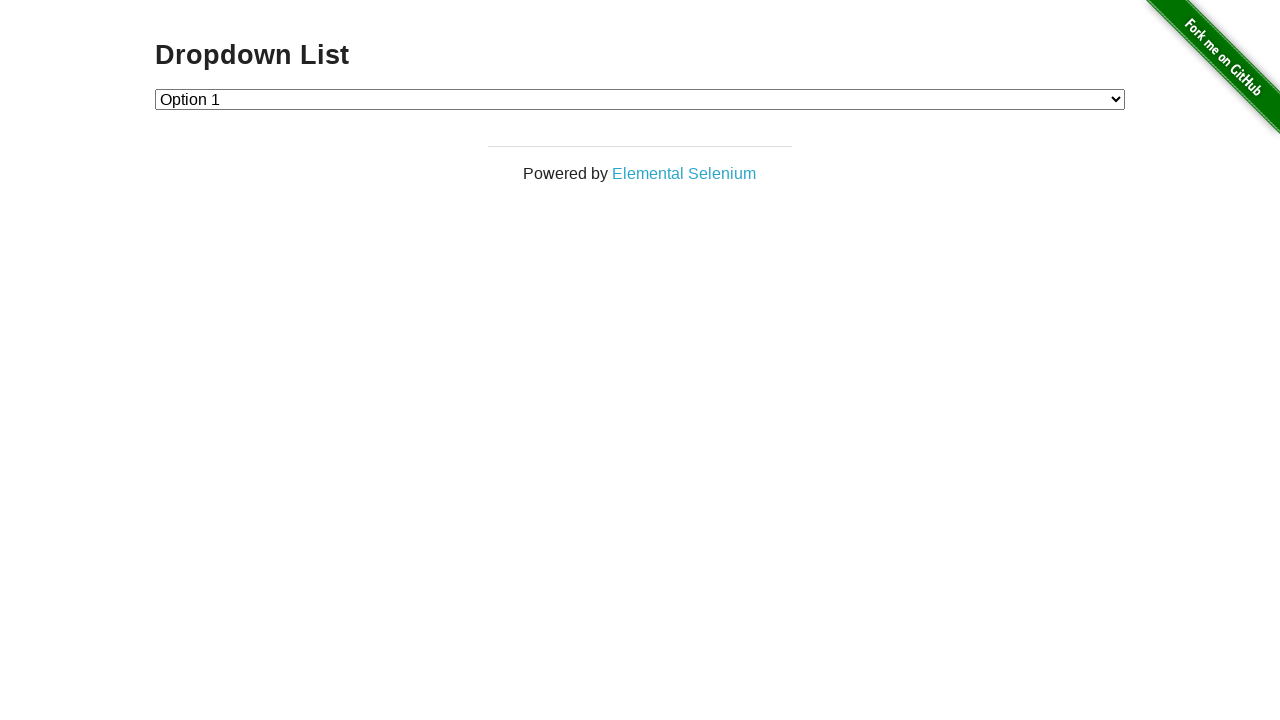

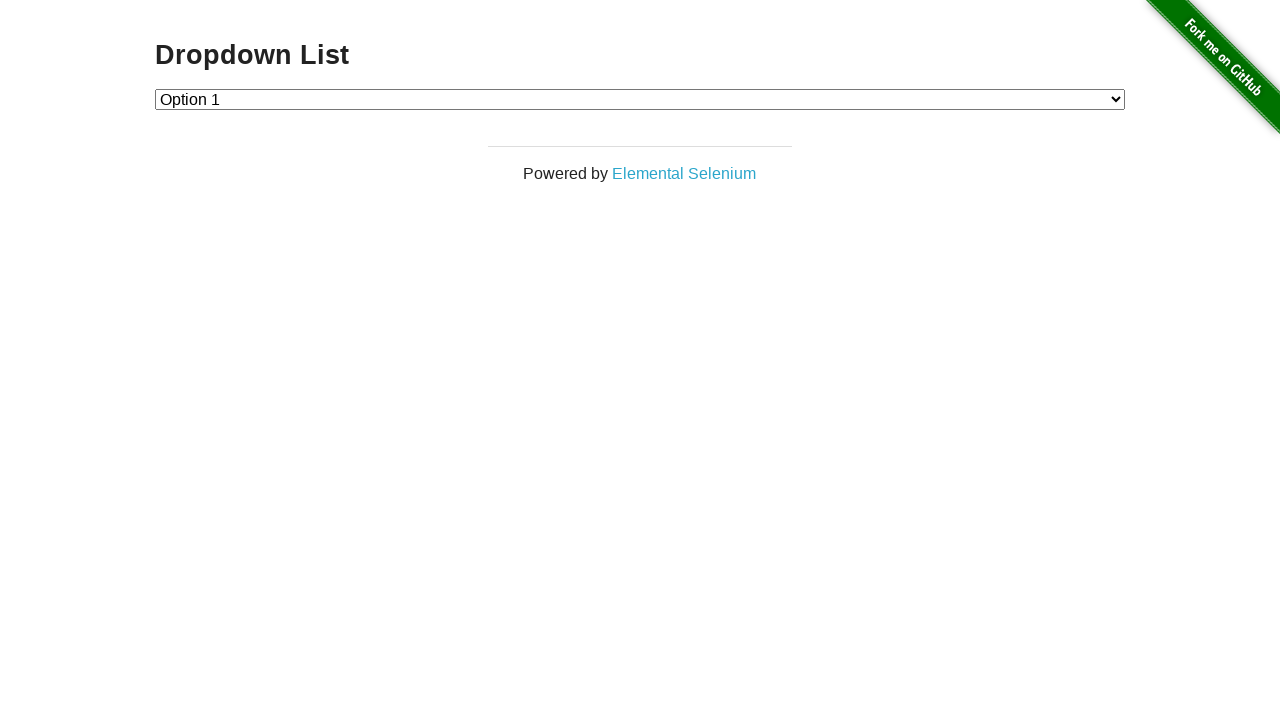